Tests iframe handling by finding and interacting with a registration form inside an iframe, filling a phone number and submitting

Starting URL: https://codestar.vn/

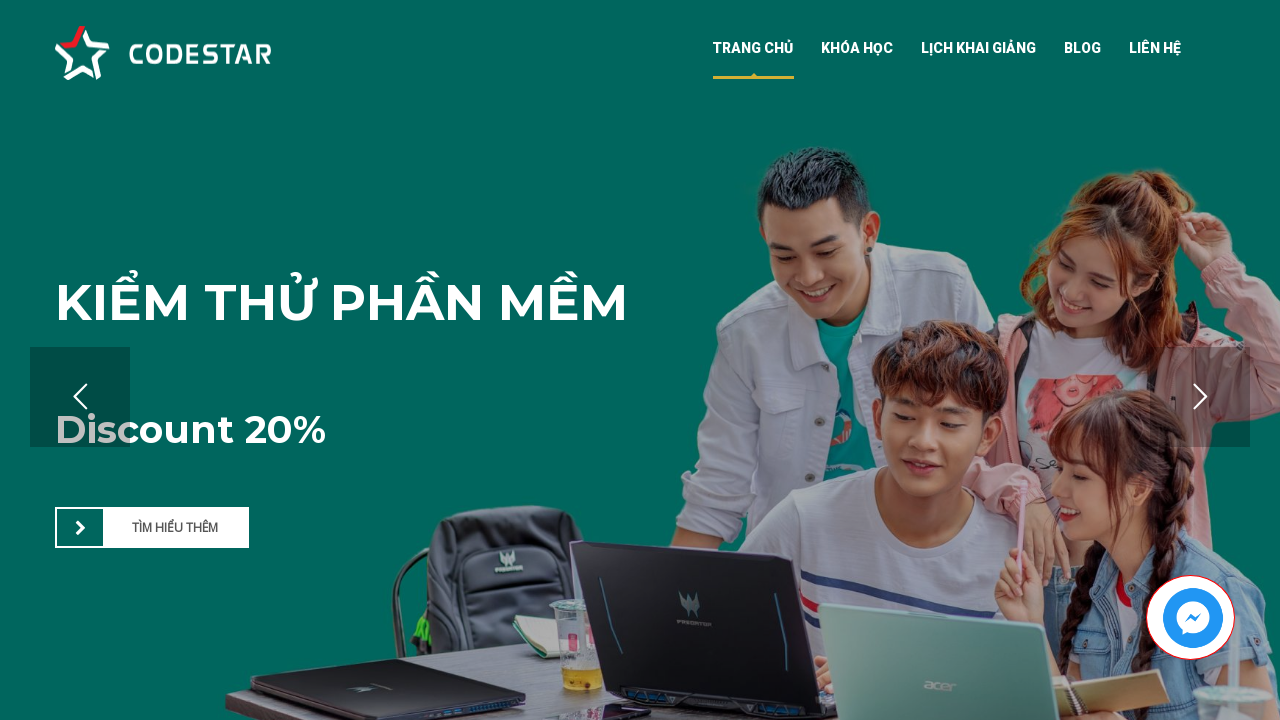

Waited 5 seconds for page to load
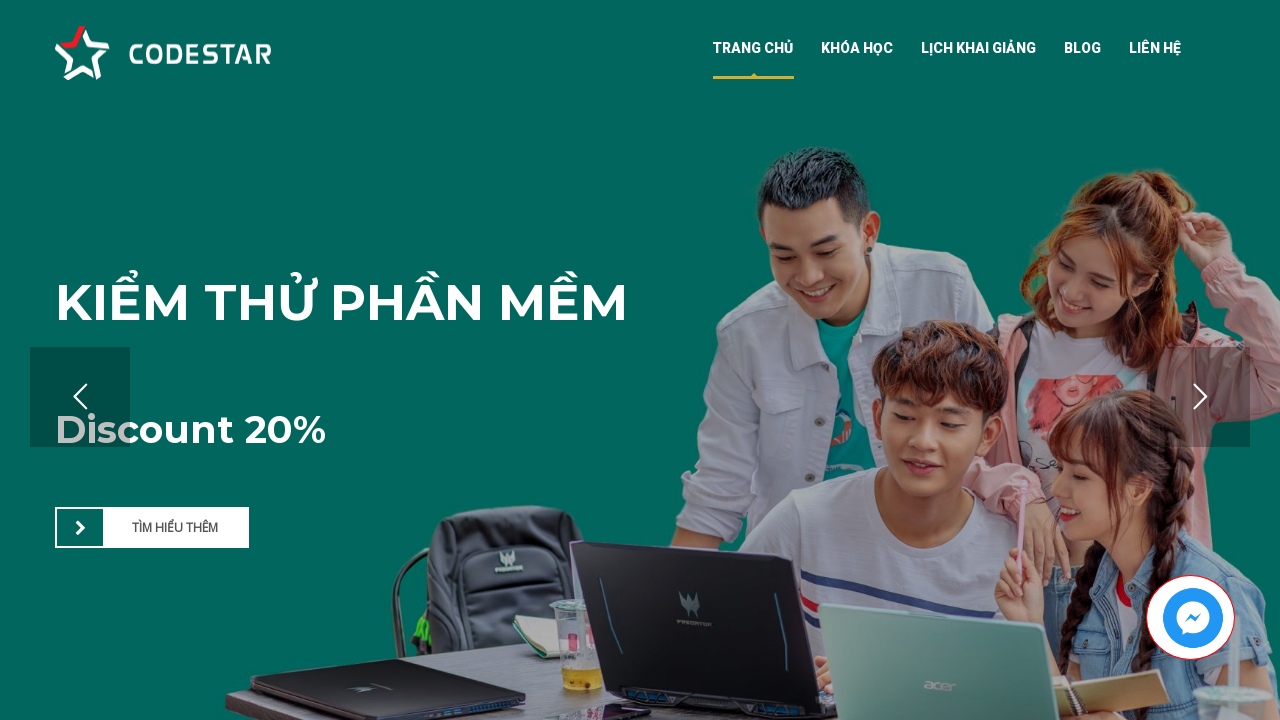

Retrieved all iframes from the page
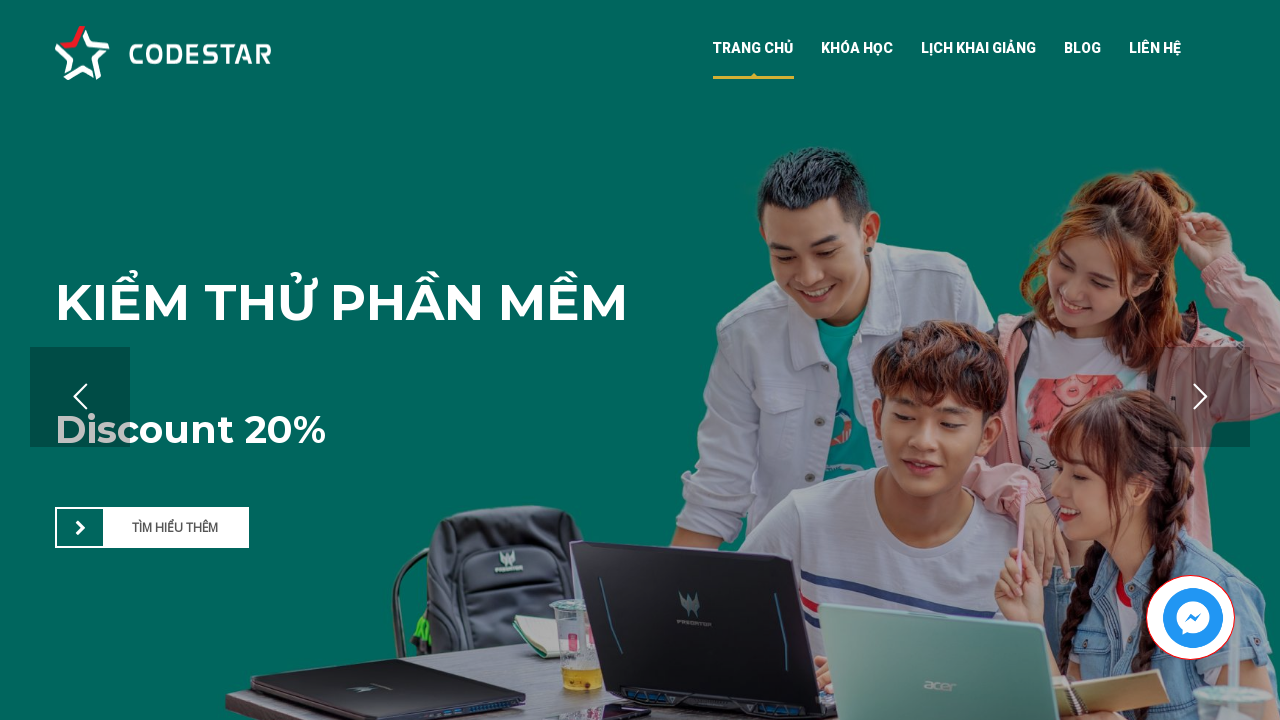

Checked iframe for 'Gửi ngay' submit button - found 0 button(s)
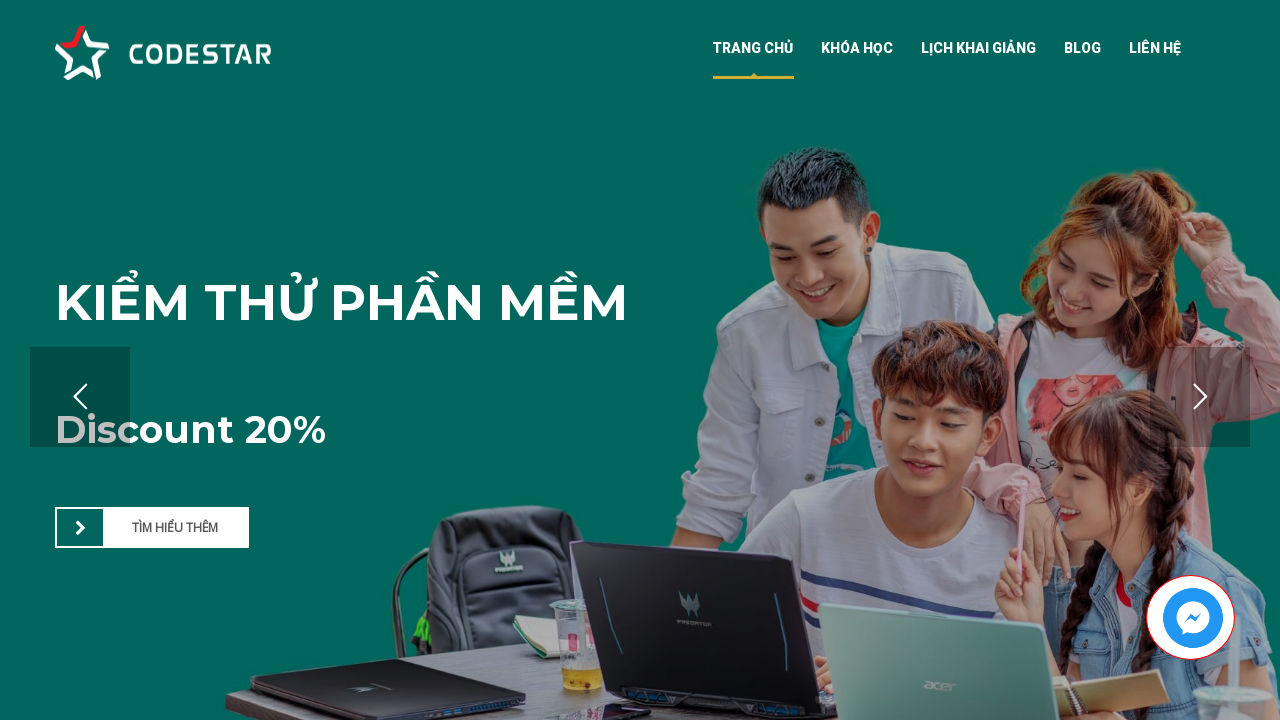

Checked iframe for 'Gửi ngay' submit button - found 0 button(s)
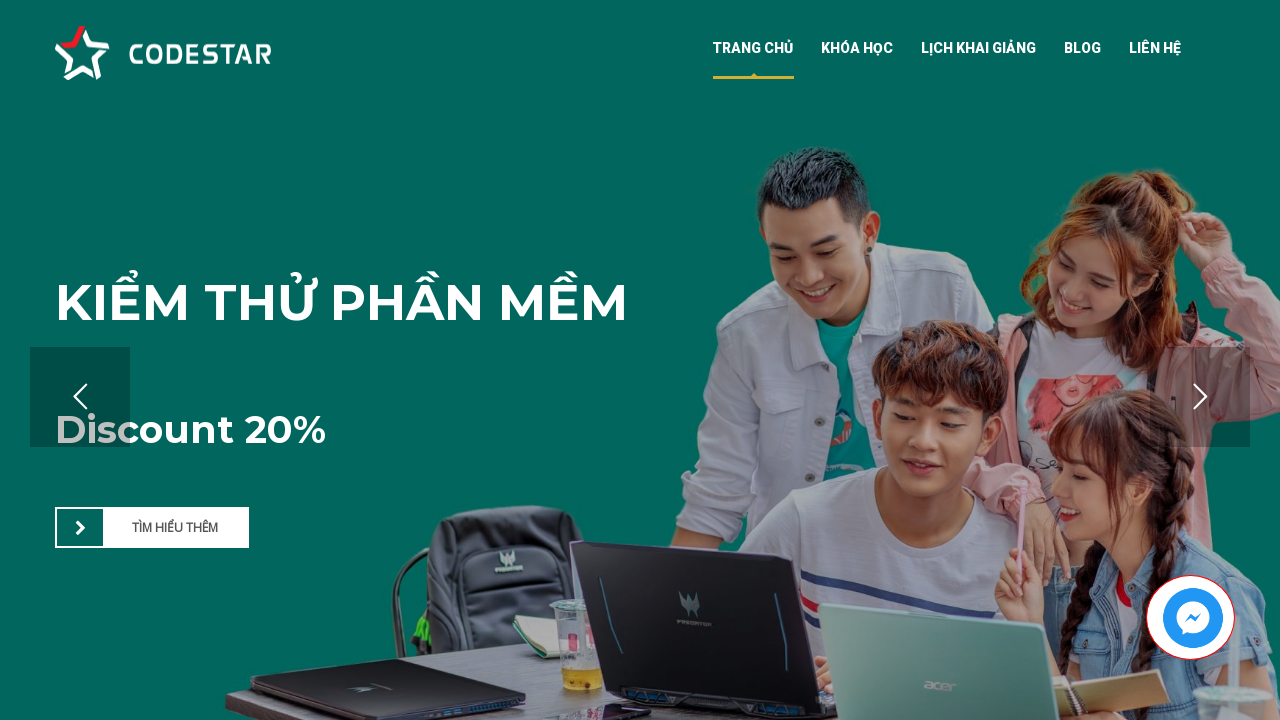

Checked iframe for 'Gửi ngay' submit button - found 0 button(s)
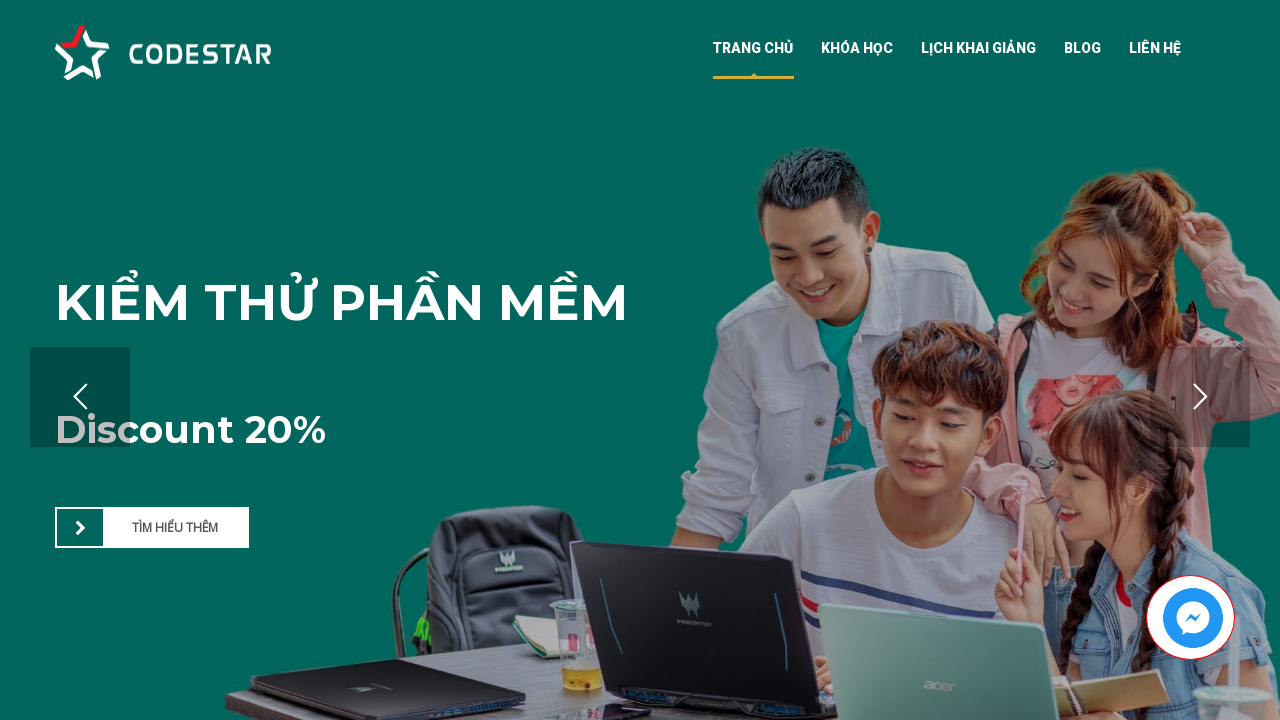

Checked iframe for 'Gửi ngay' submit button - found 0 button(s)
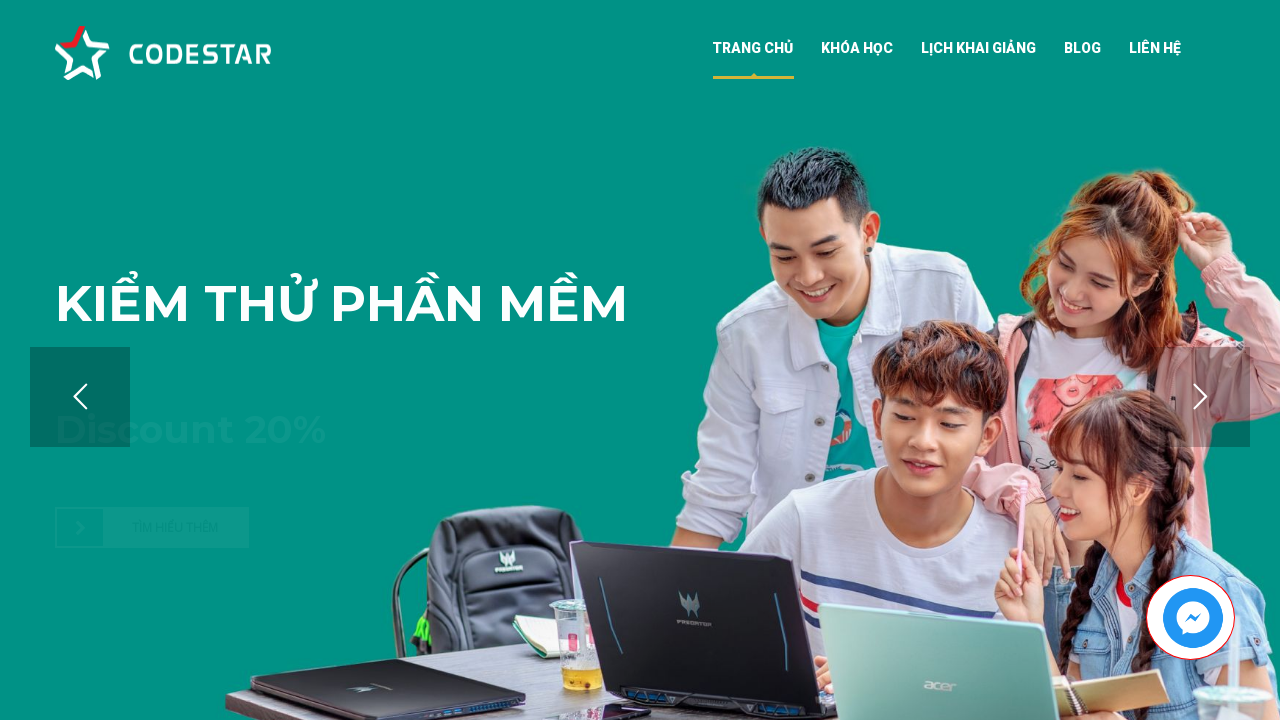

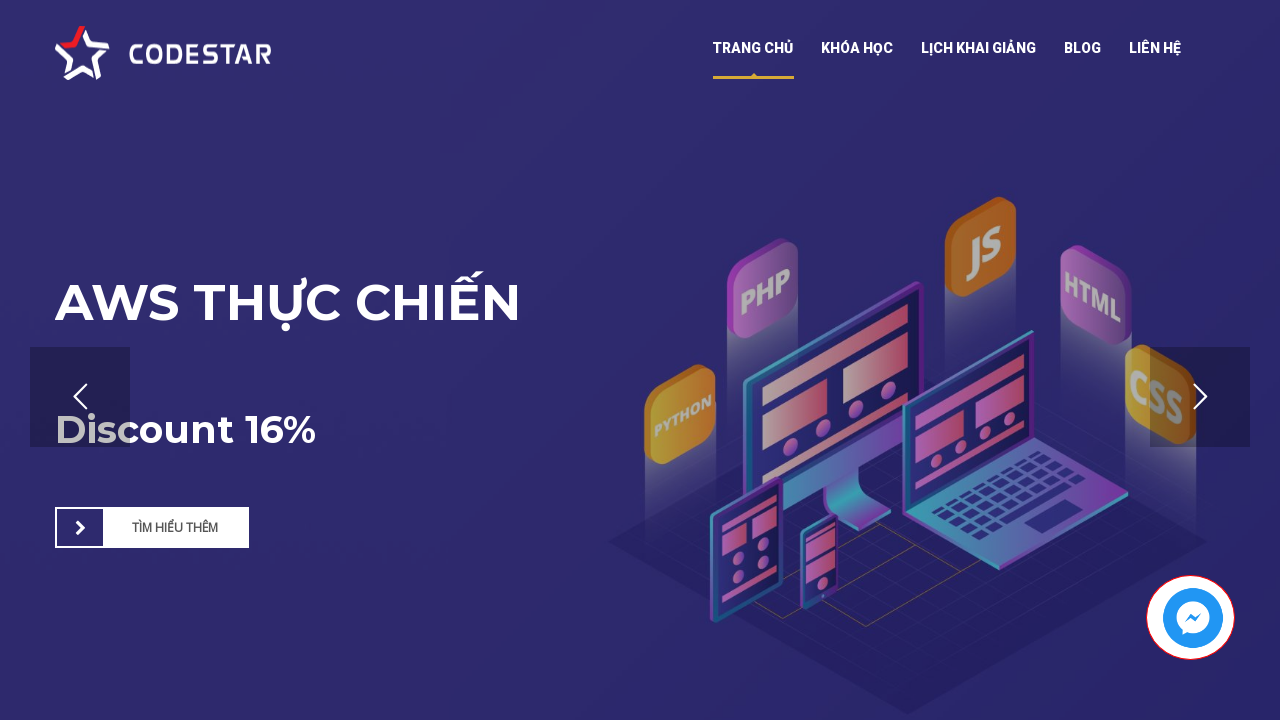